Tests iframe and JavaScript alert handling on W3Schools by clicking multiple "Try it Yourself" links, switching between opened tabs, interacting with iframes, and accepting alert dialogs.

Starting URL: https://www.w3schools.com/js/js_popup.asp

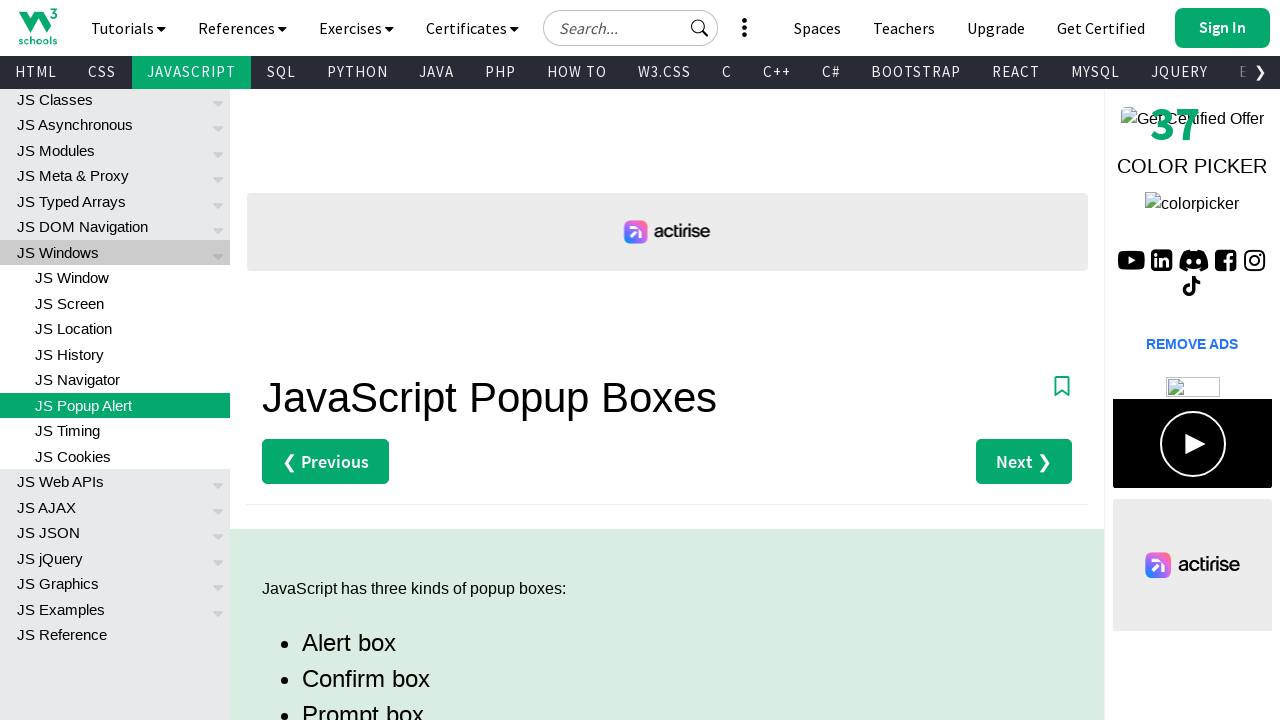

Located all 'Try it Yourself »' links on the page
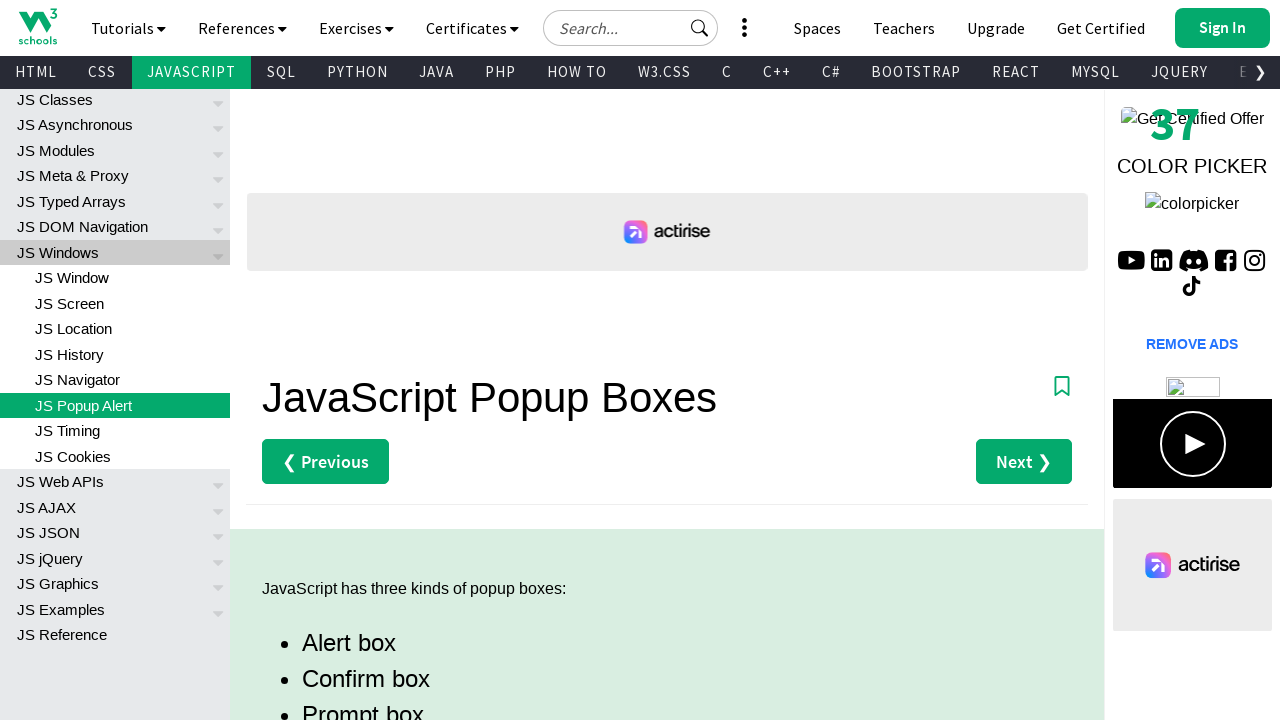

Clicked first 'Try it Yourself »' link, new tab opened at (334, 360) on xpath=//a[text()='Try it Yourself »'] >> nth=0
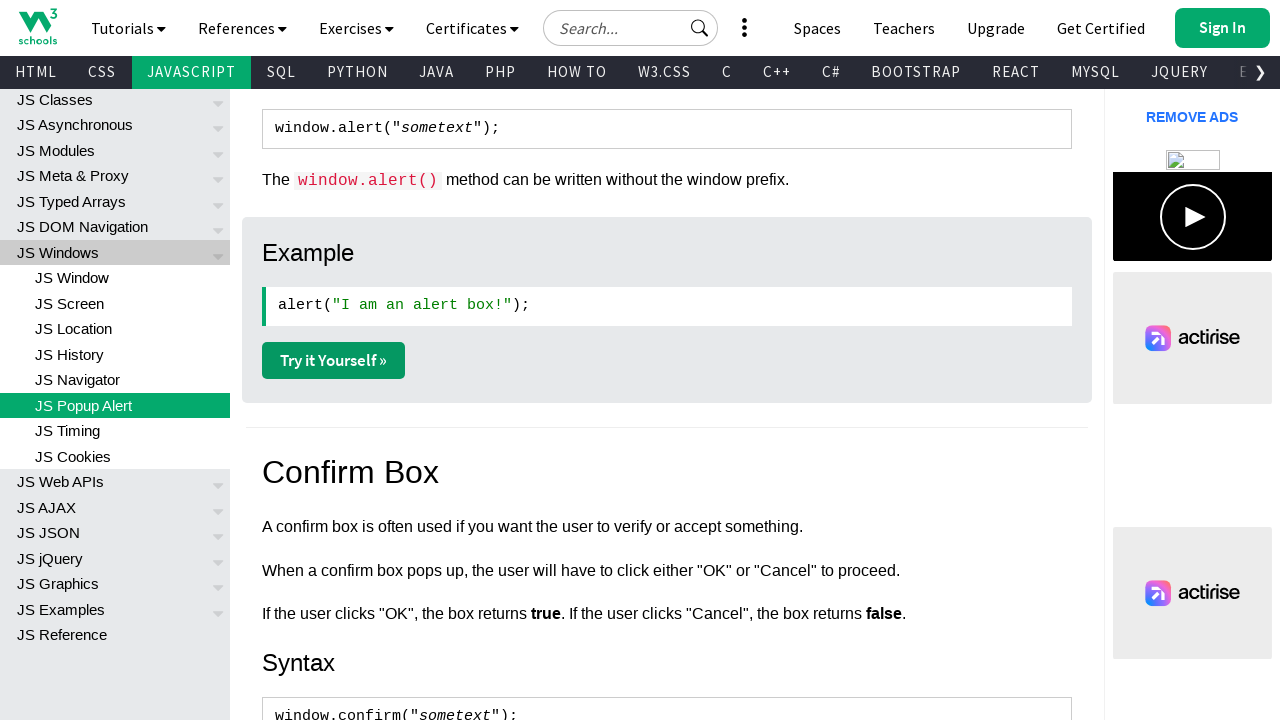

Clicked second 'Try it Yourself »' link, new tab opened at (334, 361) on xpath=//a[text()='Try it Yourself »'] >> nth=1
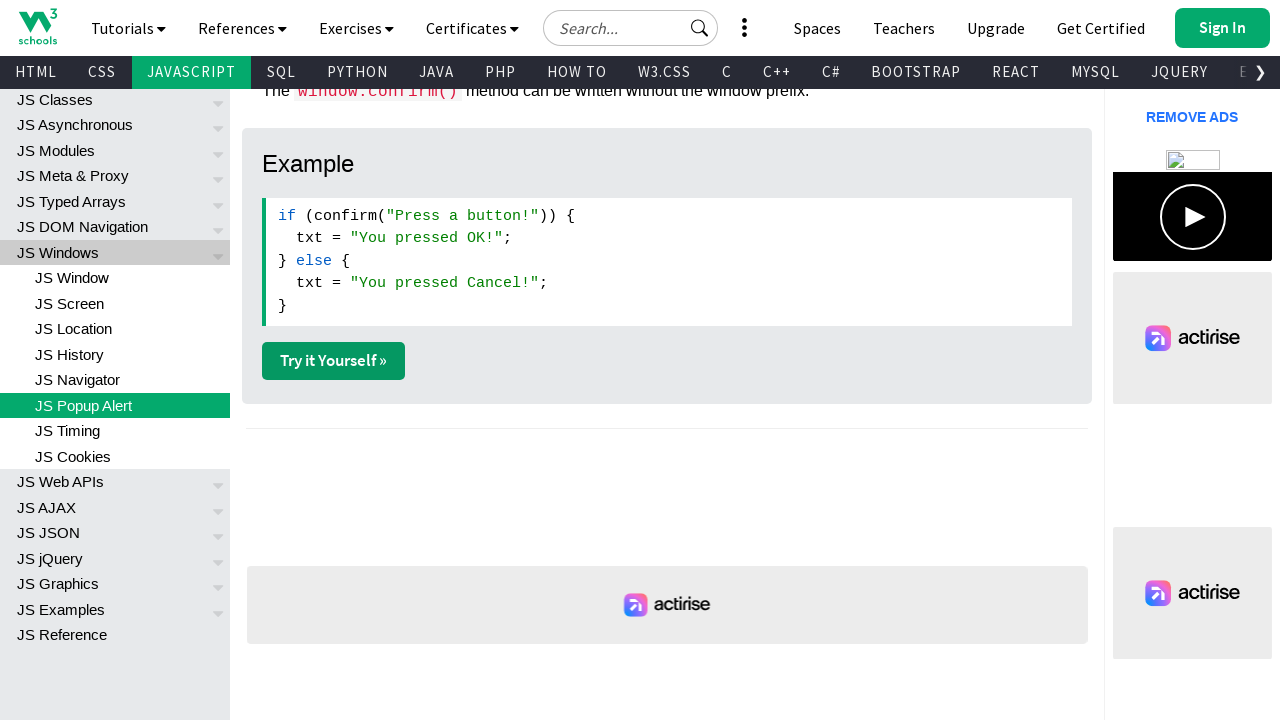

Clicked third 'Try it Yourself »' link, new tab opened at (334, 361) on xpath=//a[text()='Try it Yourself »'] >> nth=2
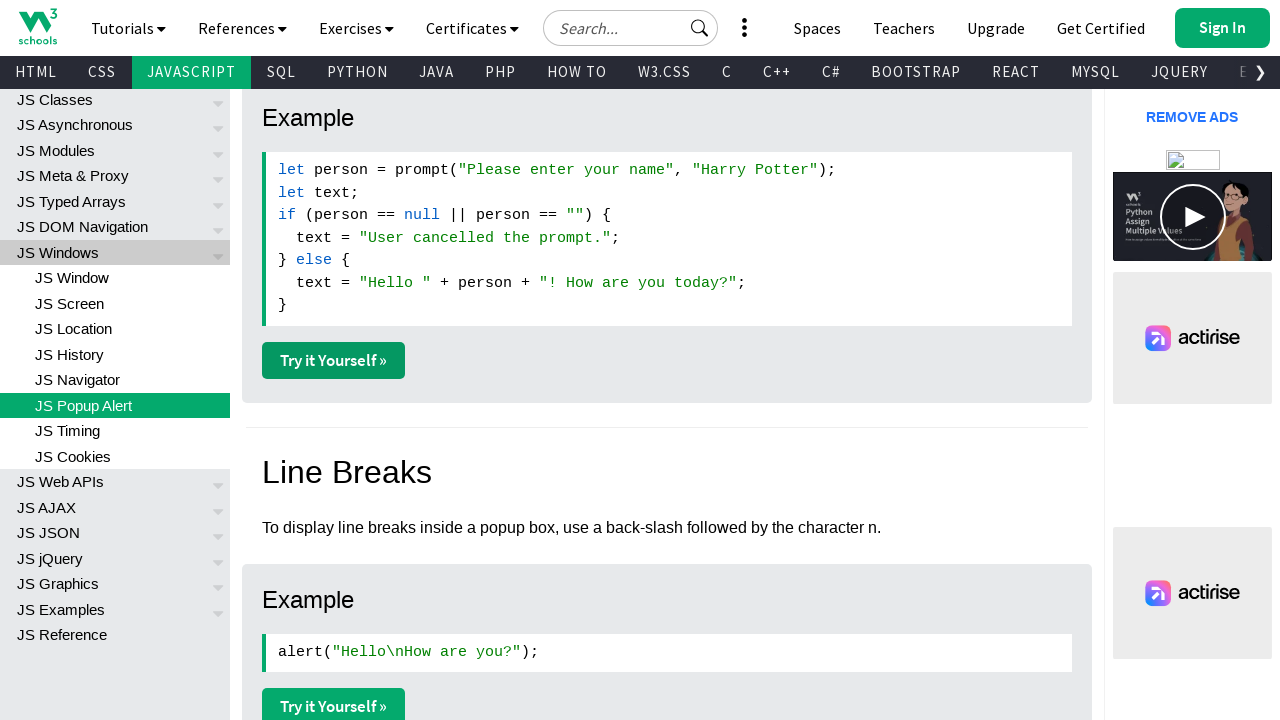

Clicked fourth 'Try it Yourself »' link, new tab opened at (334, 702) on xpath=//a[text()='Try it Yourself »'] >> nth=3
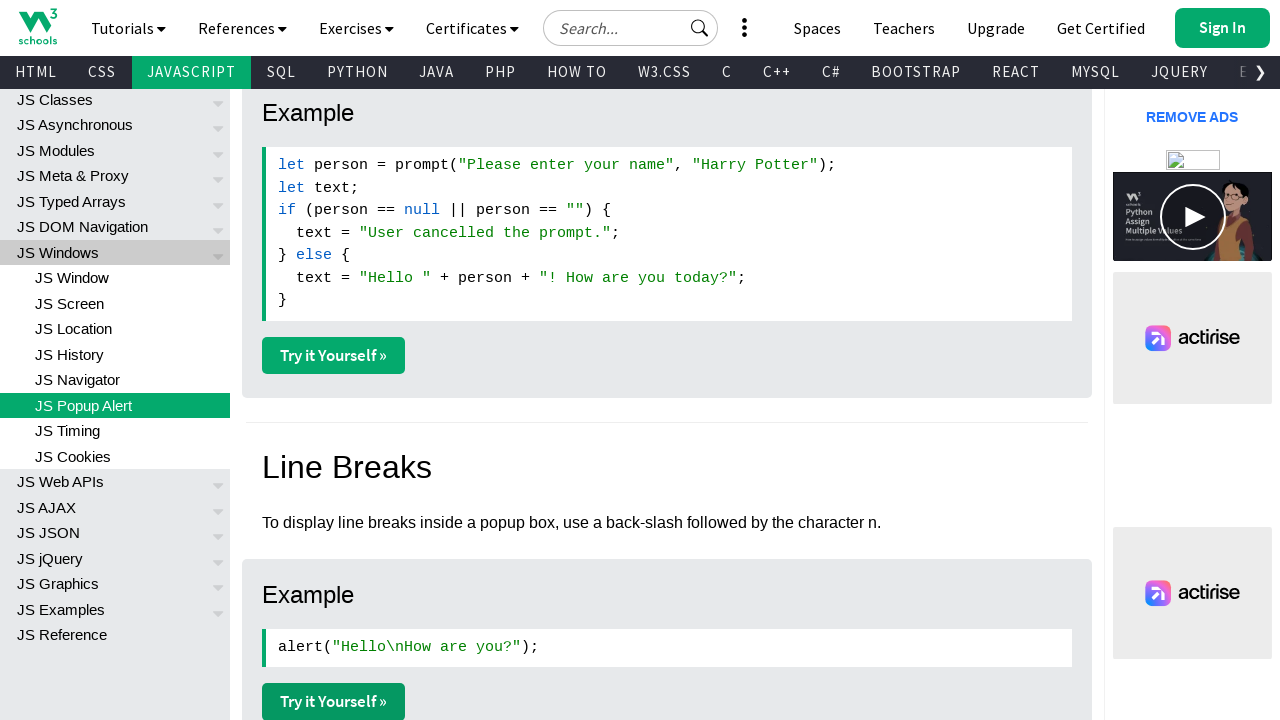

First new tab finished loading
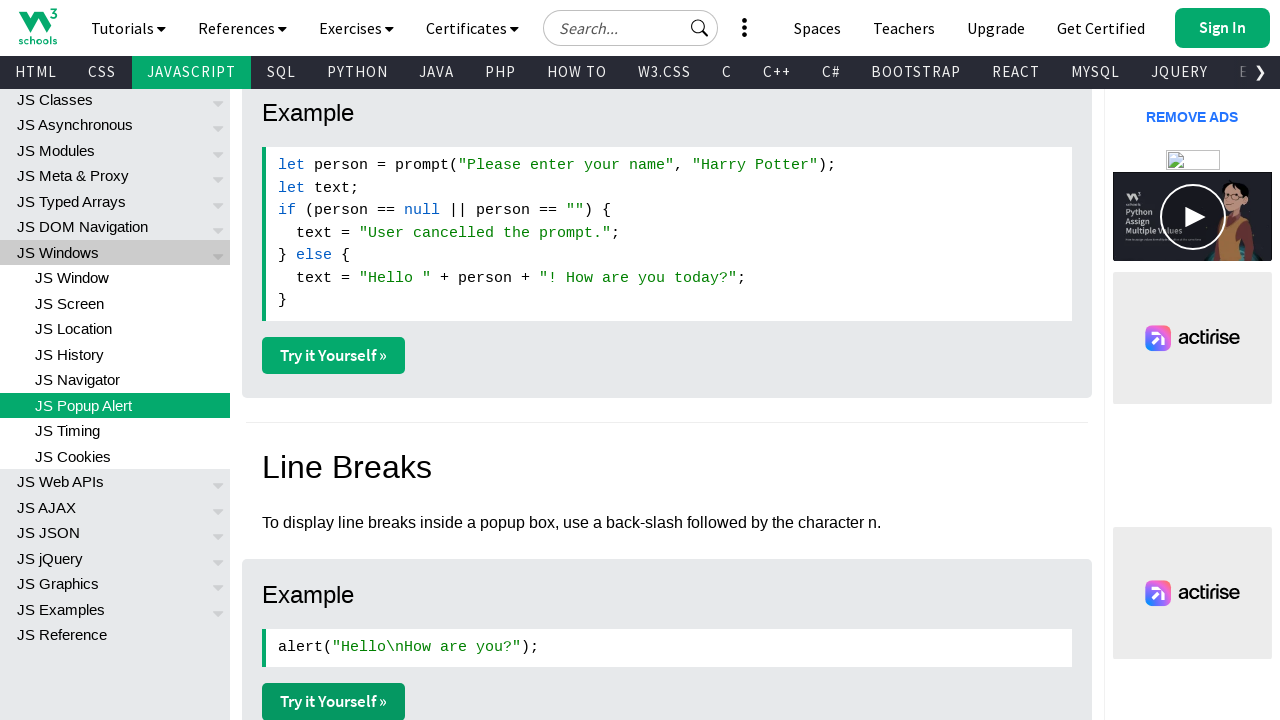

Second new tab finished loading
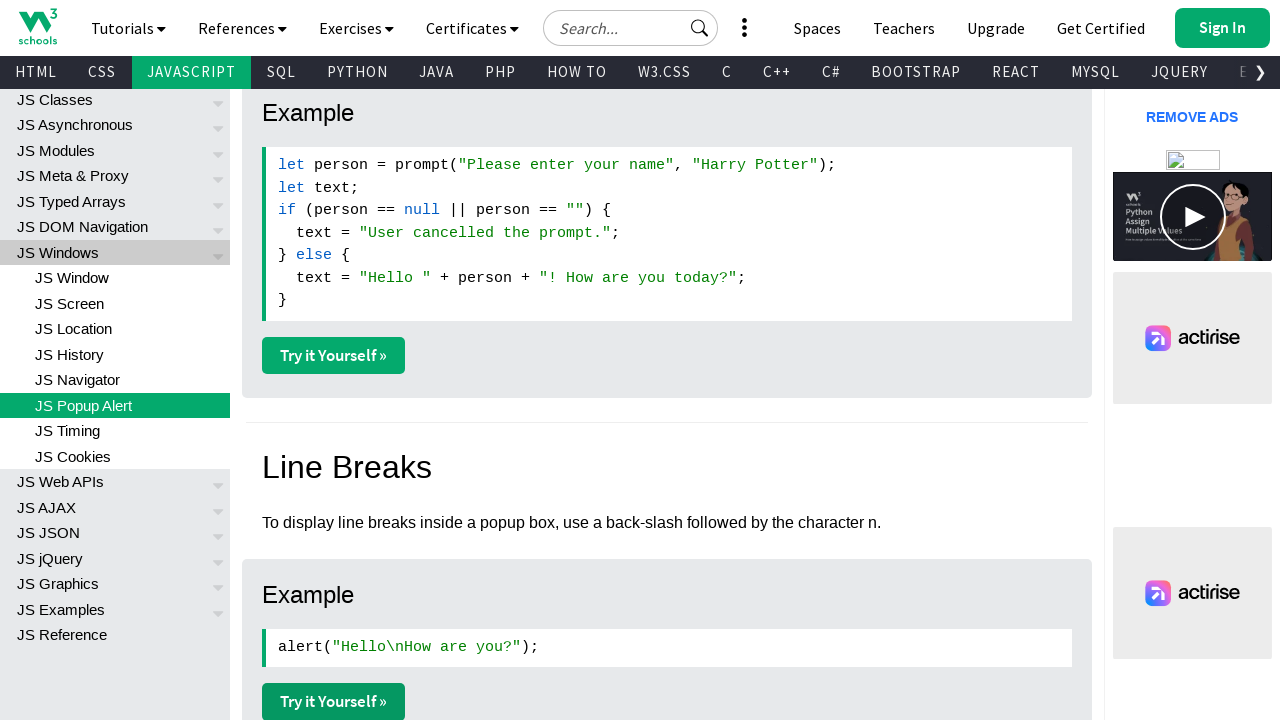

Third new tab finished loading
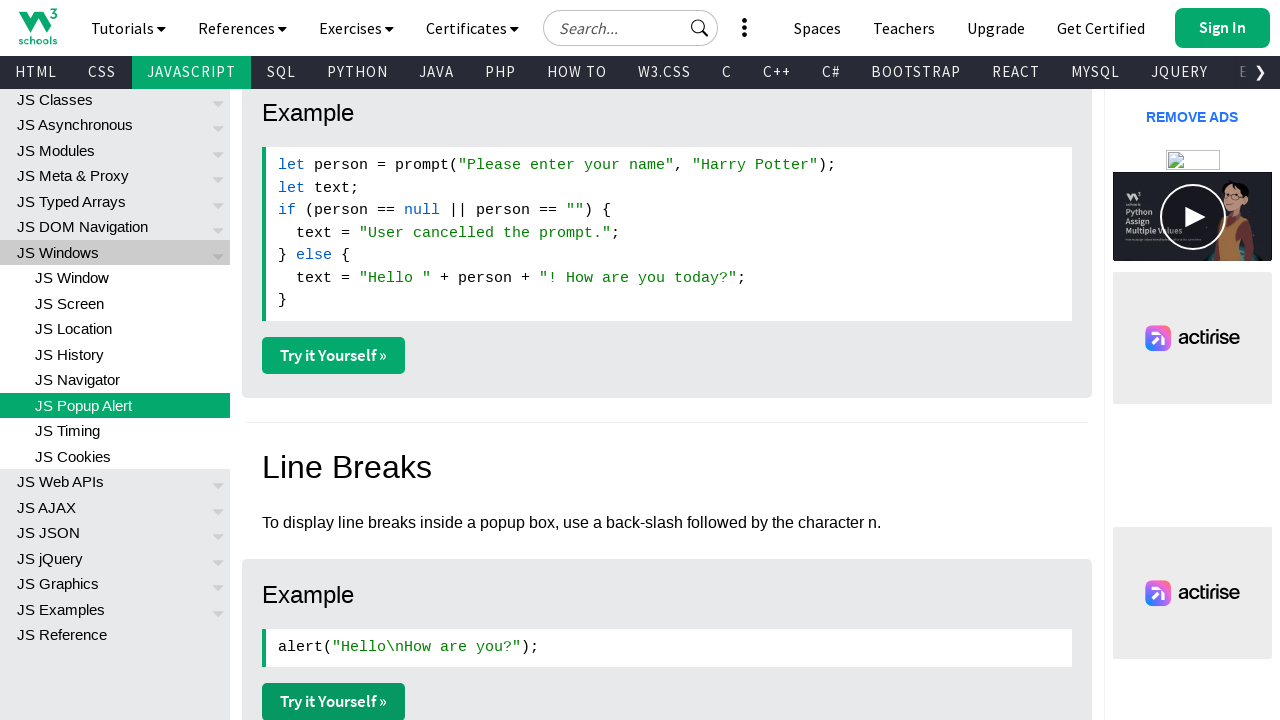

Fourth new tab finished loading
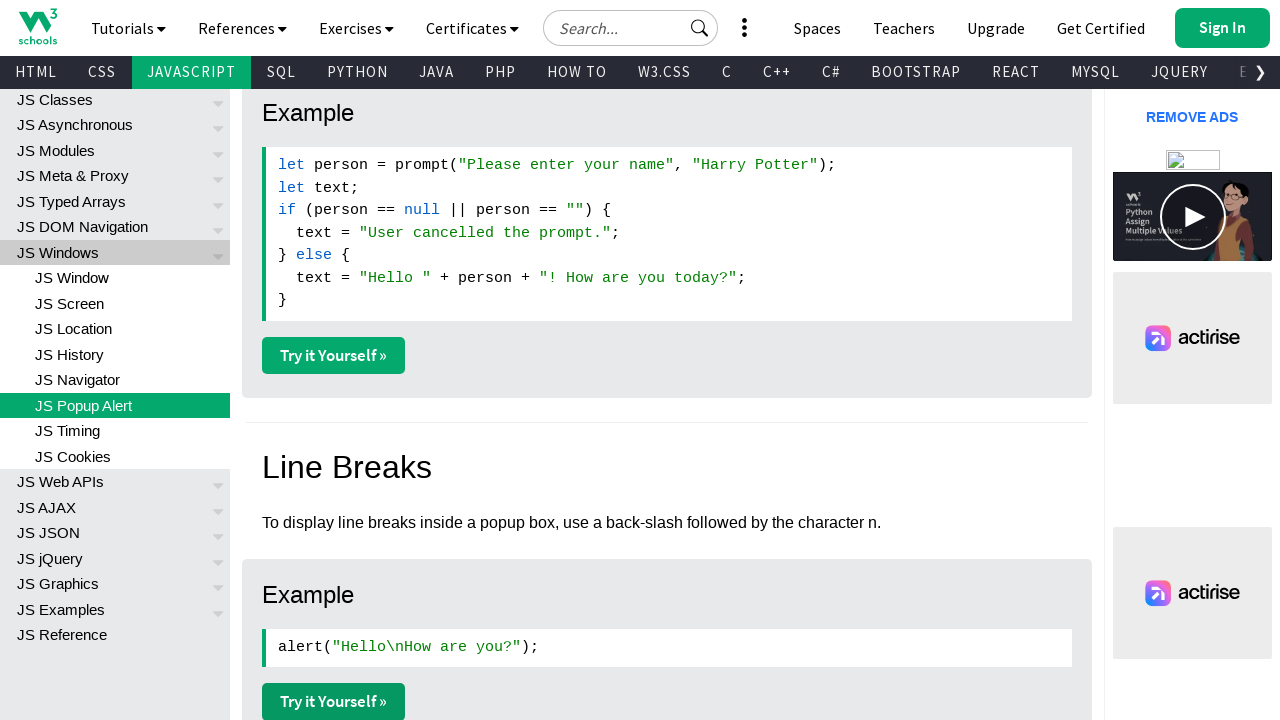

Located iframe with id 'iframeResult' in first tab
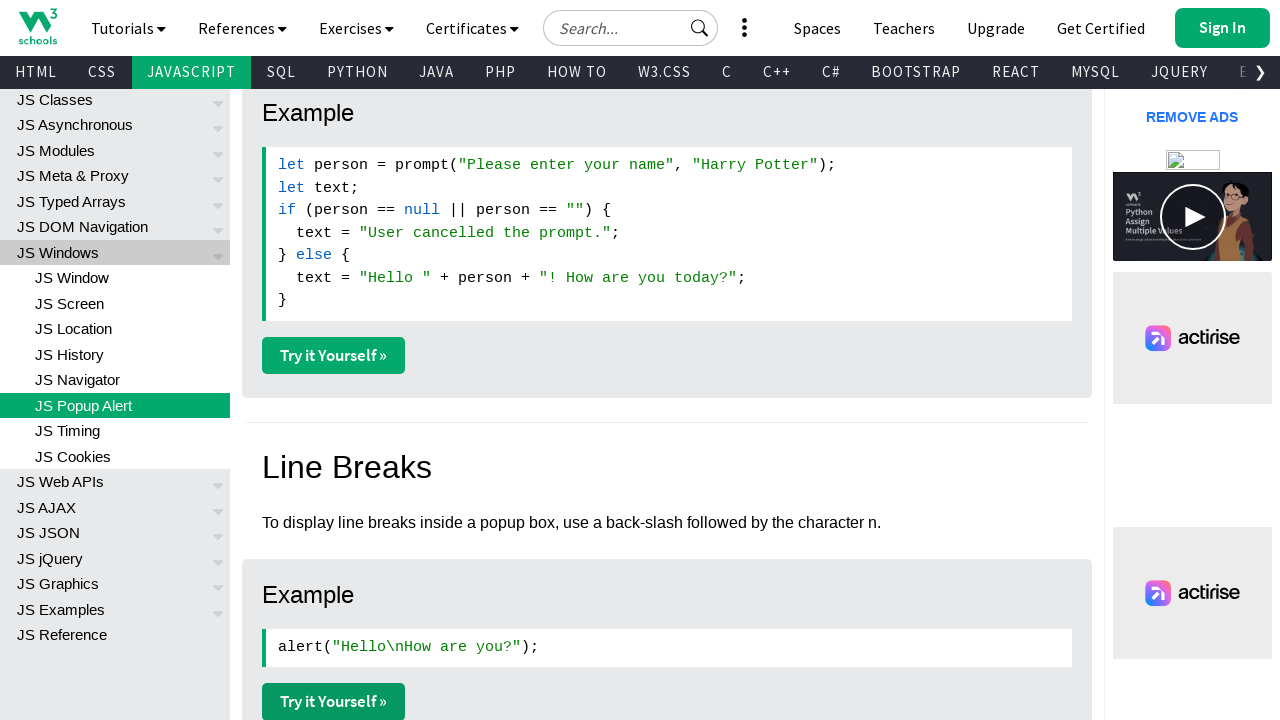

Set up dialog handler to accept alerts on first tab
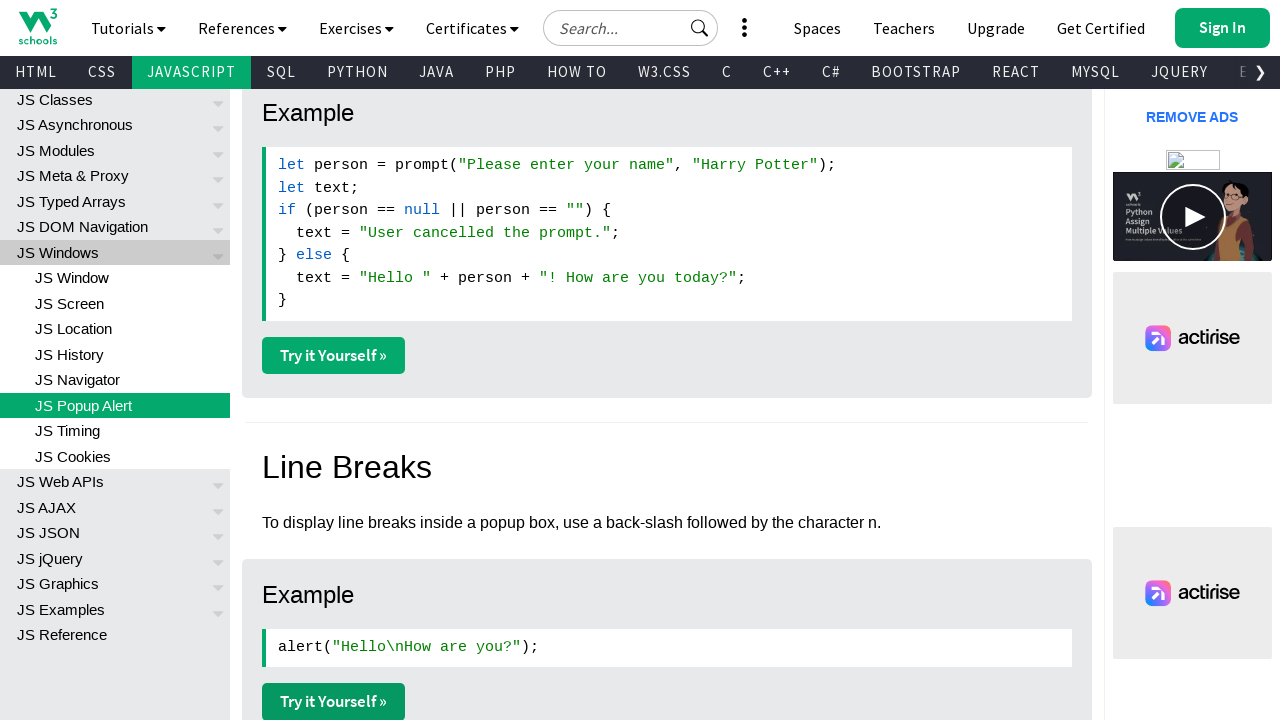

Clicked 'Try it' button in iframe of first tab at (551, 122) on #iframeResult >> internal:control=enter-frame >> xpath=//button[text()='Try it']
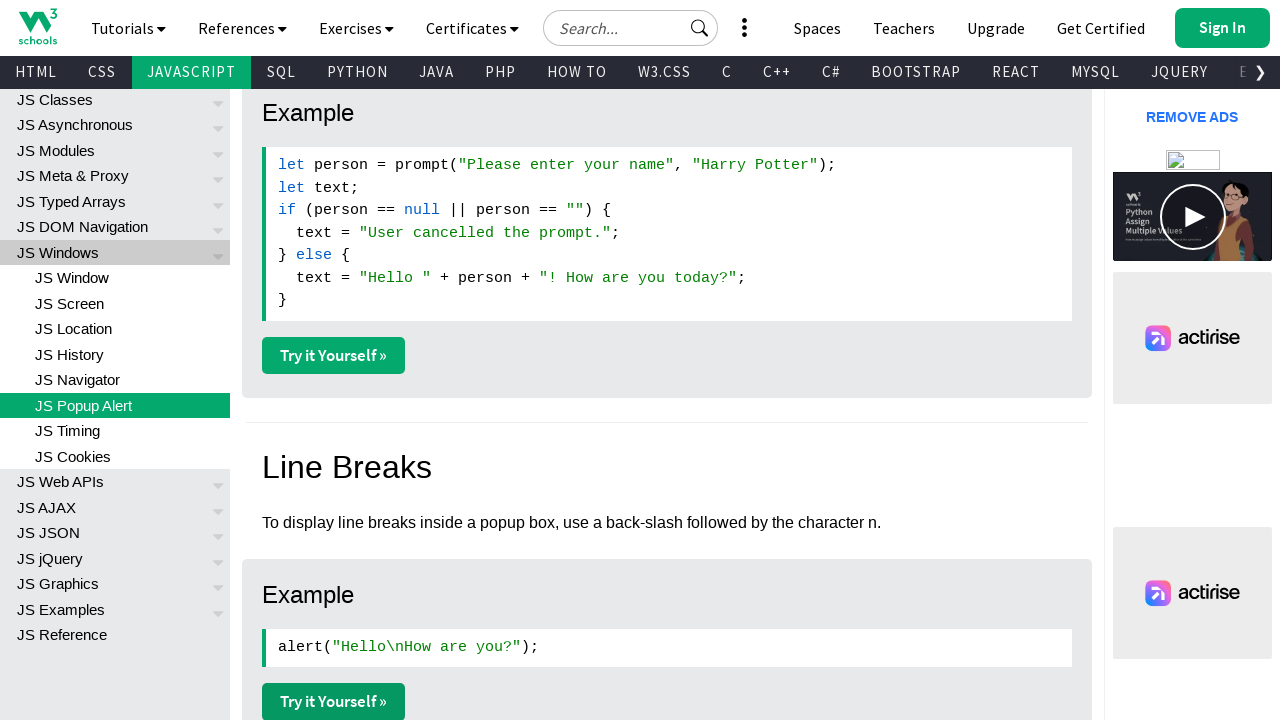

Located iframe with id 'iframeResult' in second tab
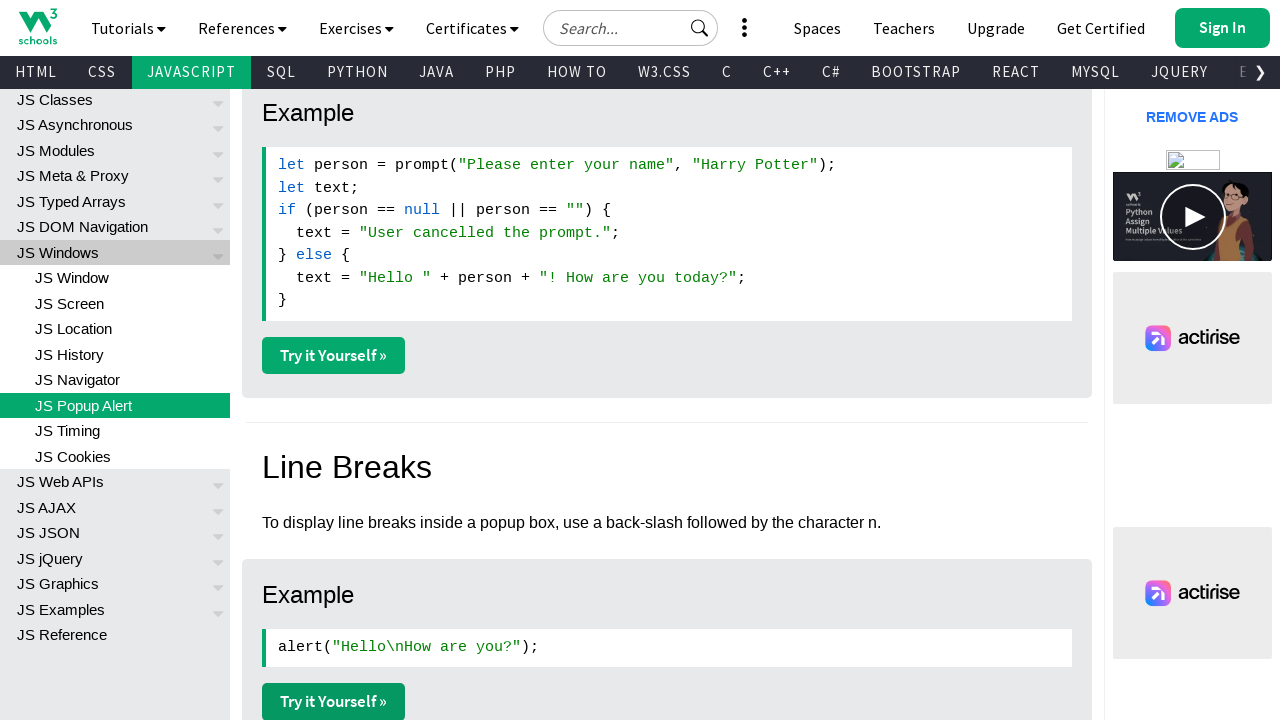

Set up dialog handler to accept alerts on second tab
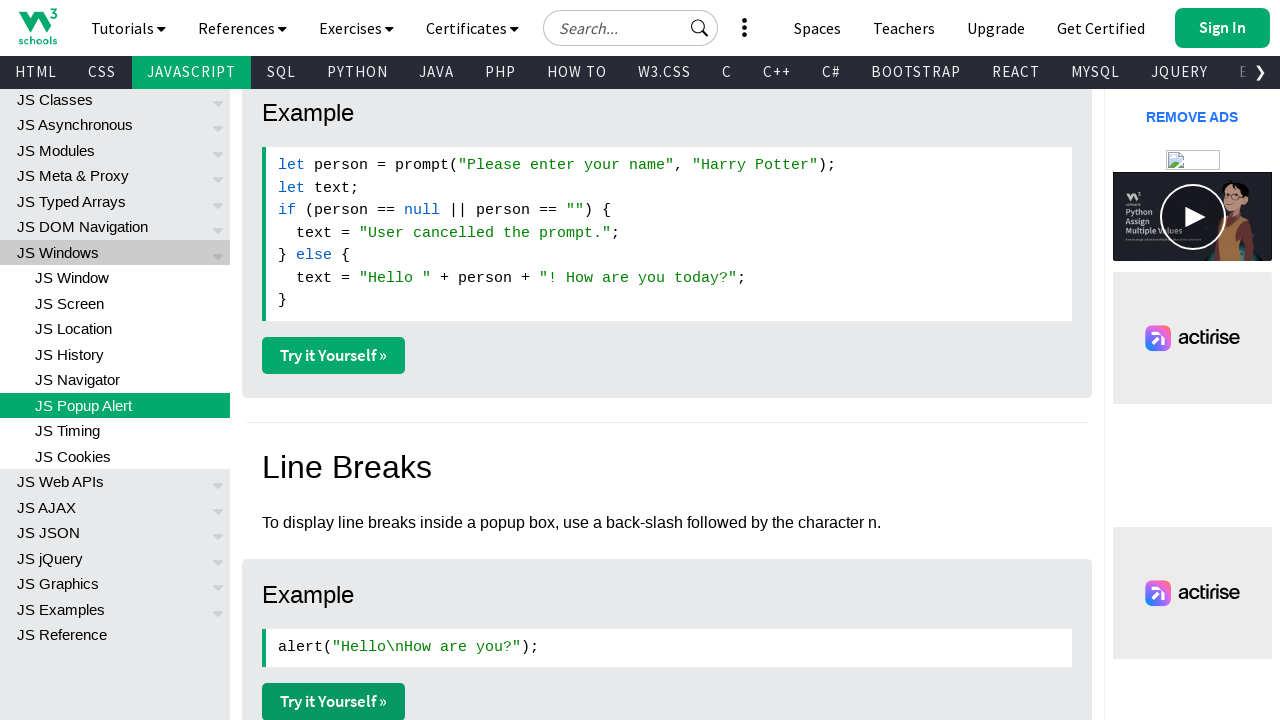

Clicked 'Try it' button in iframe of second tab at (551, 122) on #iframeResult >> internal:control=enter-frame >> xpath=//button[text()='Try it']
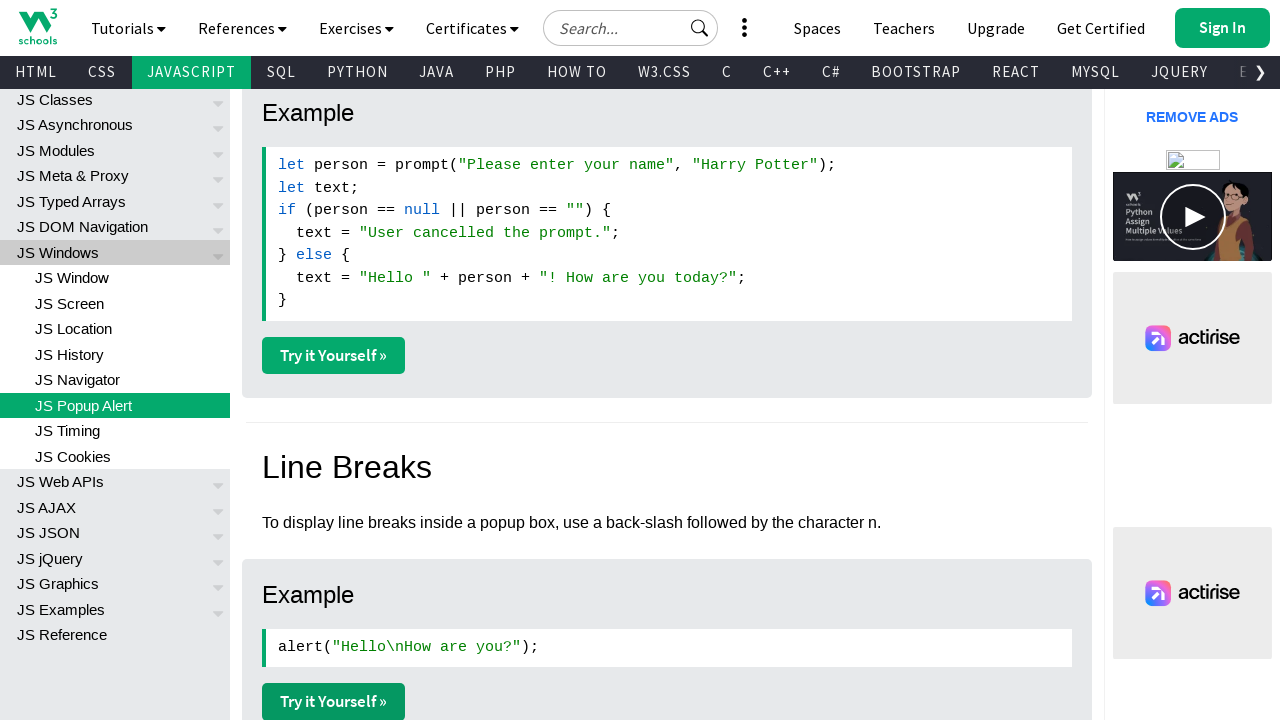

Located iframe with id 'iframeResult' in fourth tab
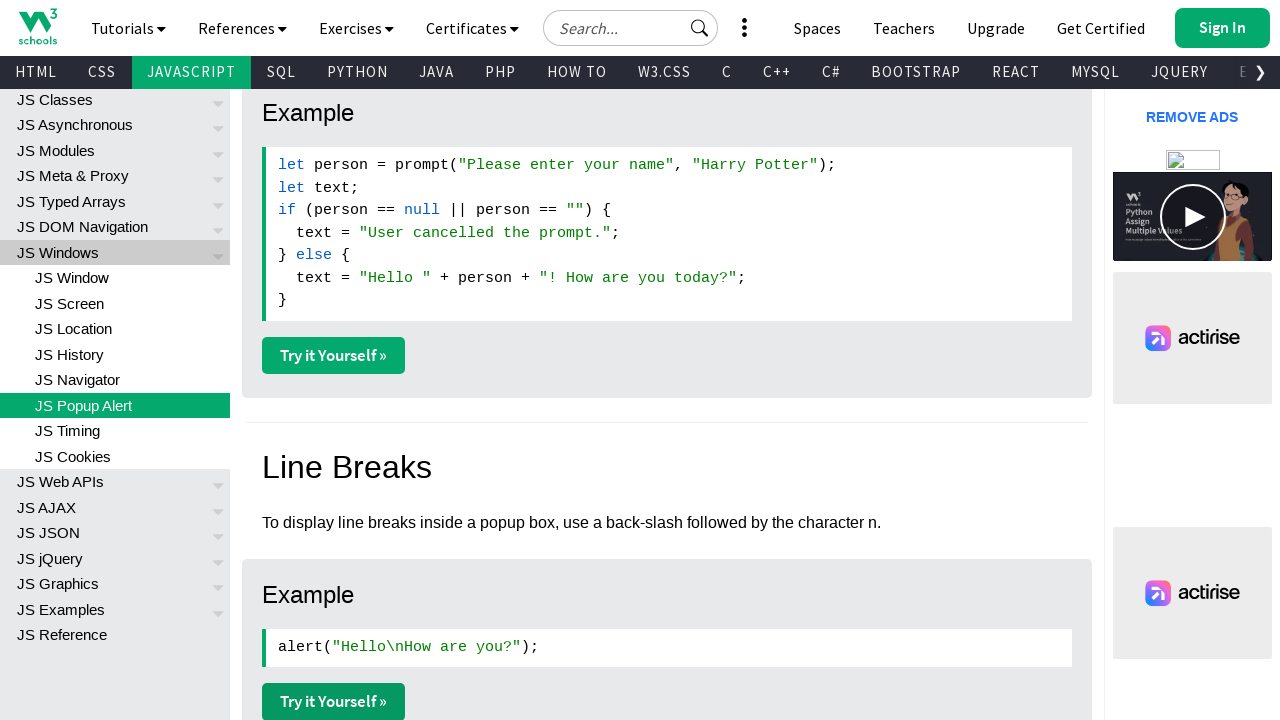

Set up dialog handler to accept alerts on fourth tab
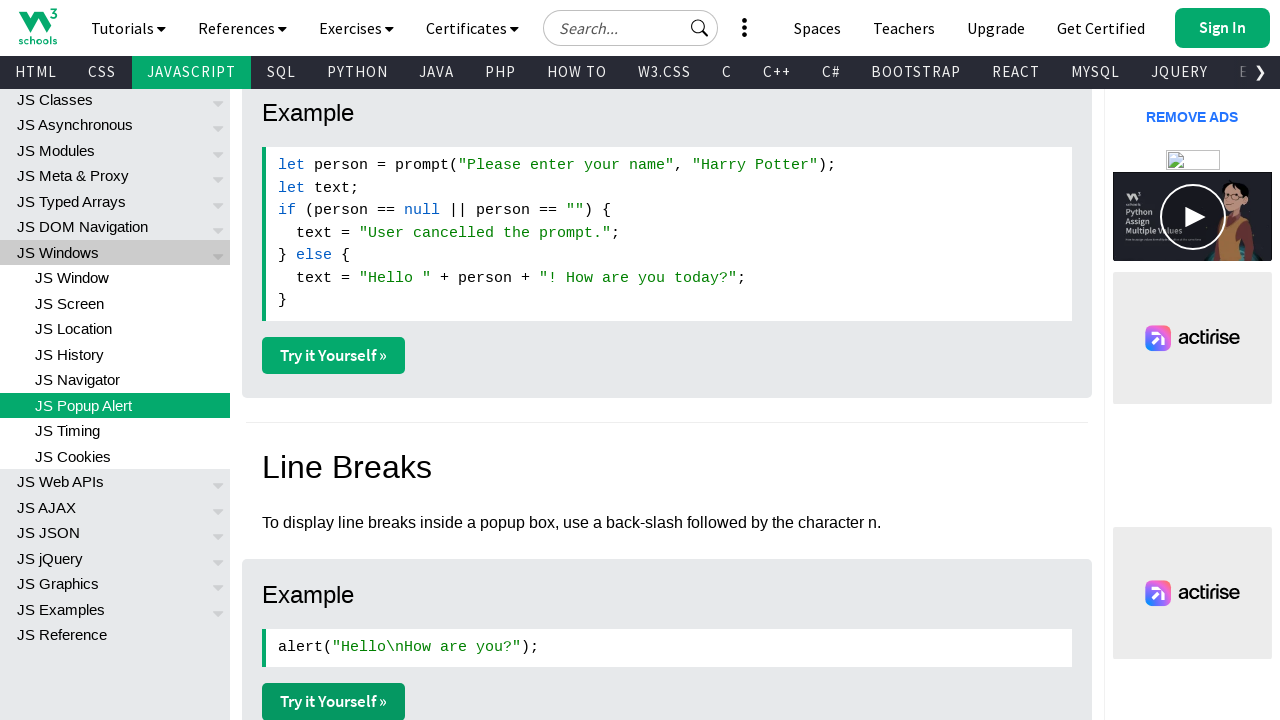

Clicked 'Try it' button in iframe of fourth tab at (551, 156) on #iframeResult >> internal:control=enter-frame >> xpath=//button[text()='Try it']
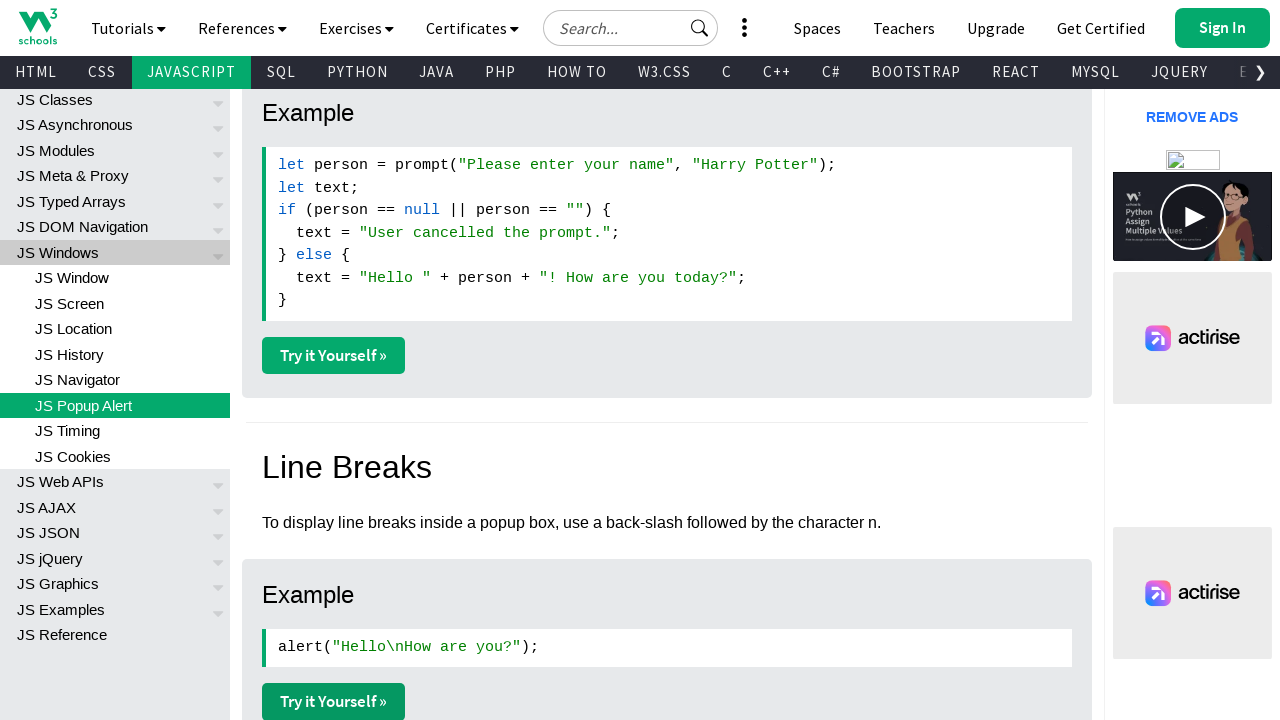

Closed the third tab
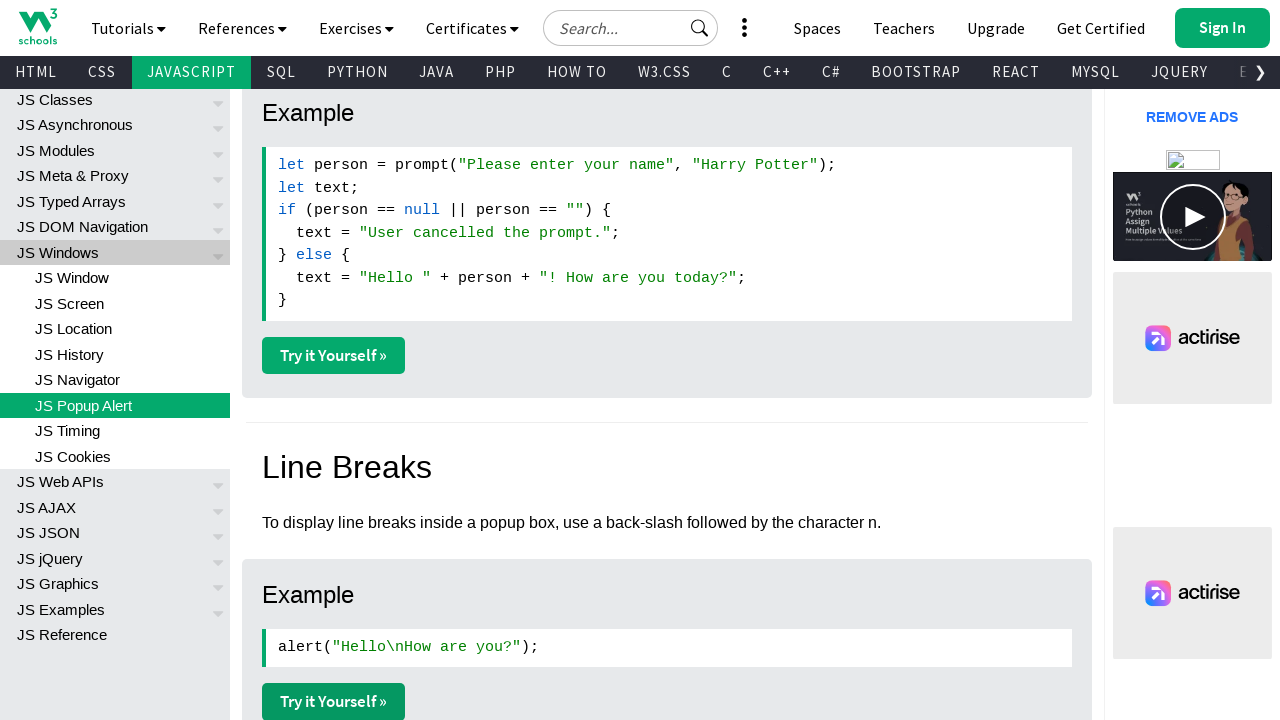

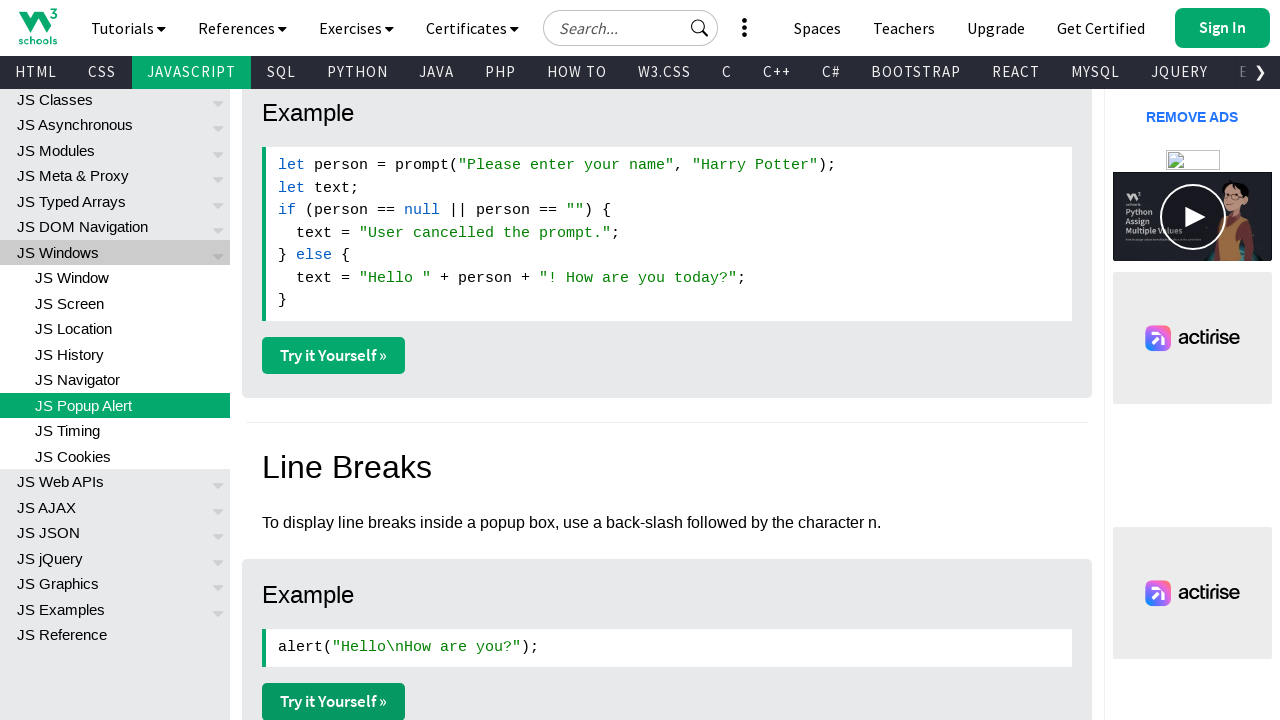